Tests the Python.org search functionality by navigating to the site, verifying the title contains "Python", entering a search query for "pycon", submitting the search, and verifying results are returned.

Starting URL: http://www.python.org

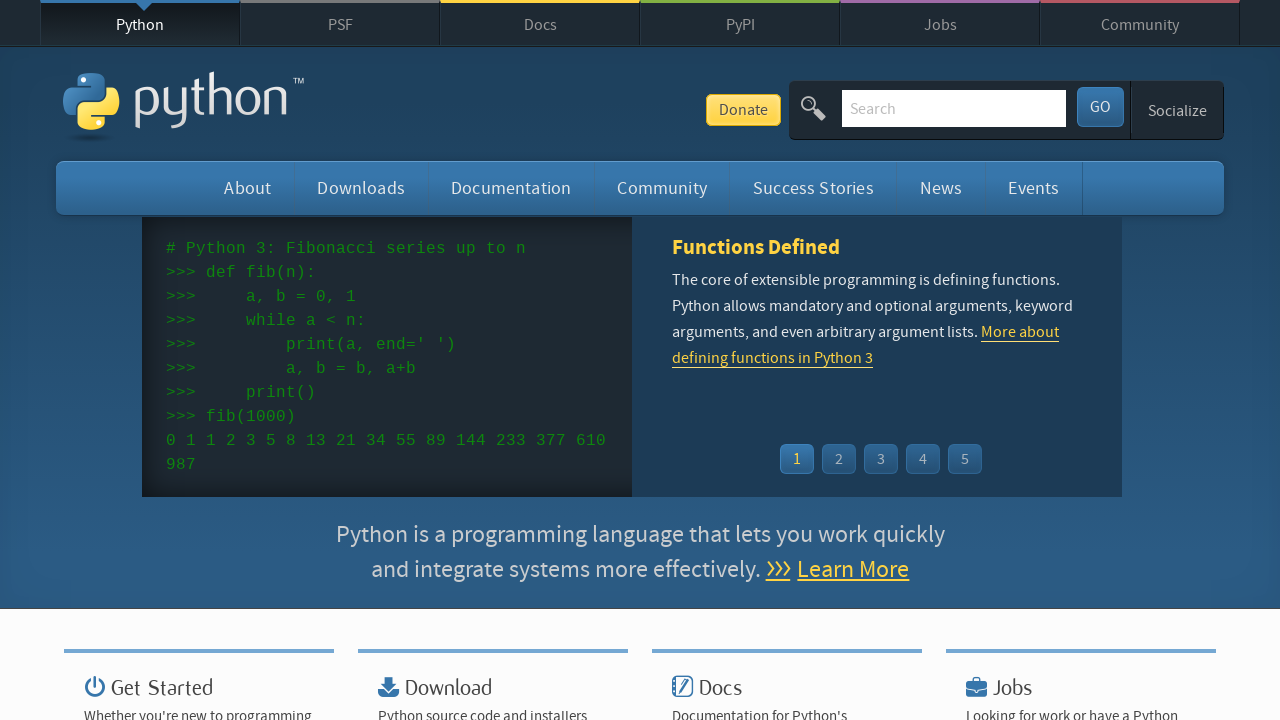

Verified page title contains 'Python'
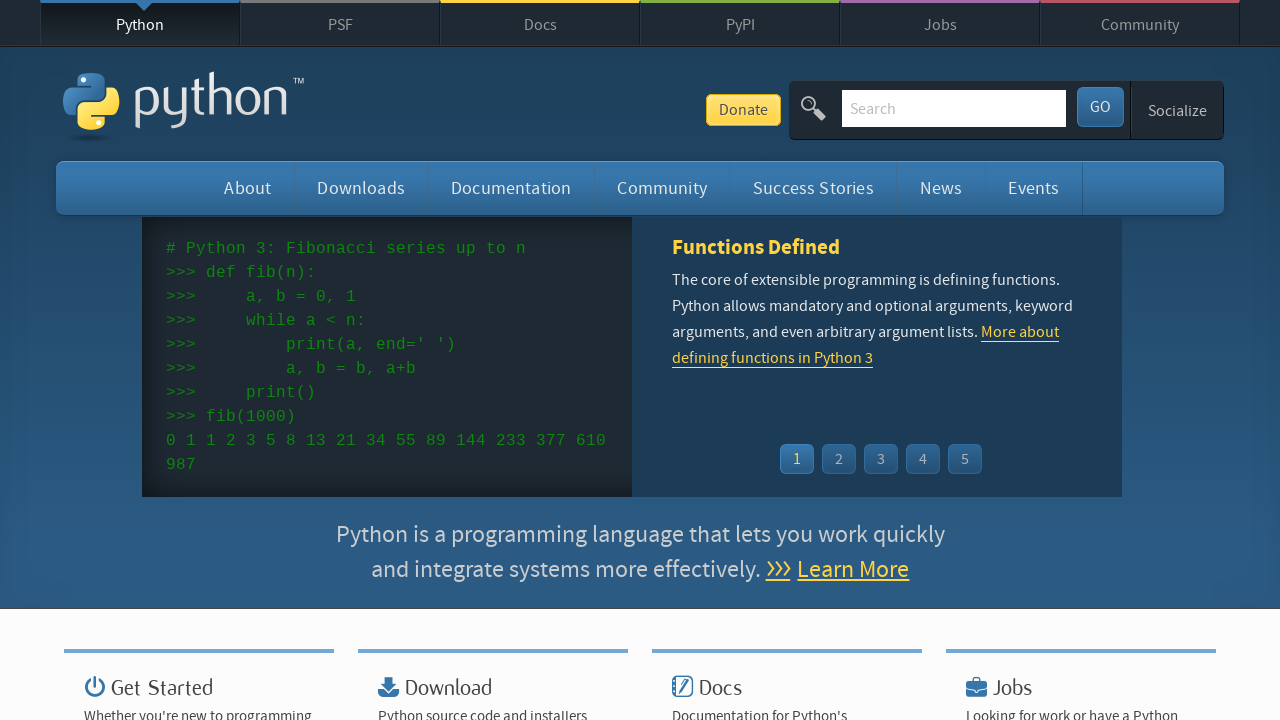

Filled search input with 'pycon' on input[name='q']
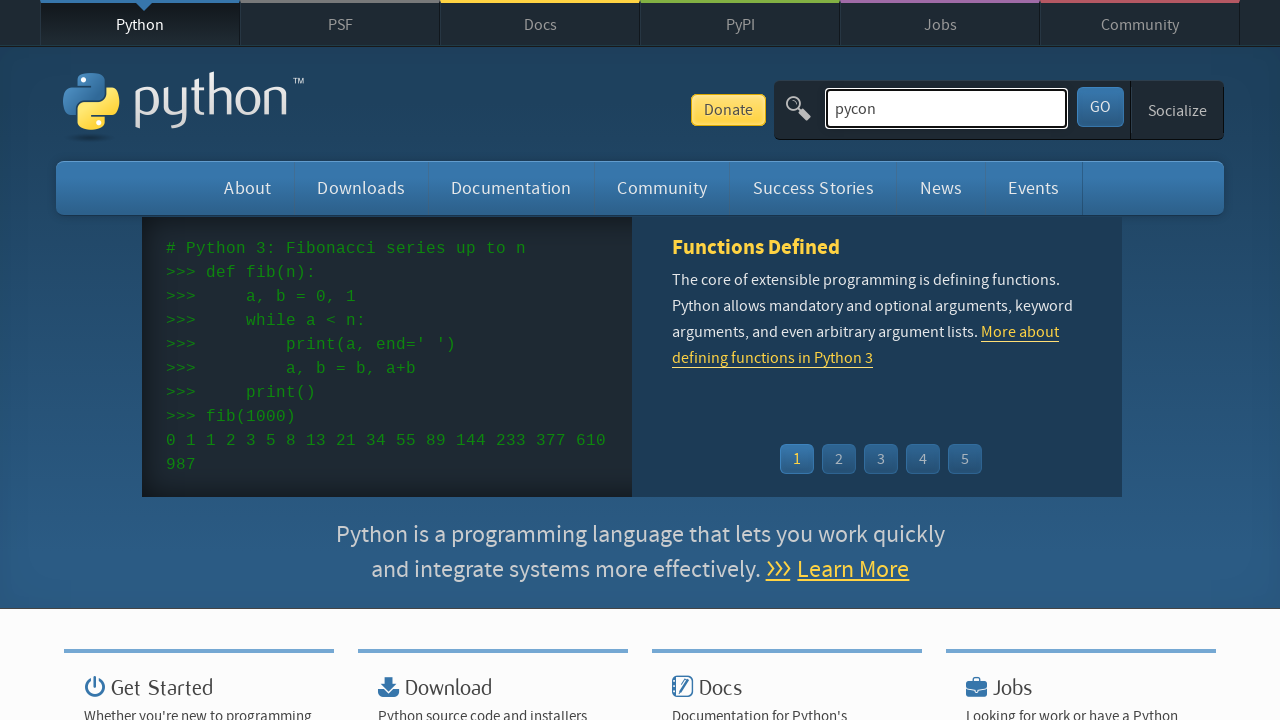

Pressed Enter to submit search query on input[name='q']
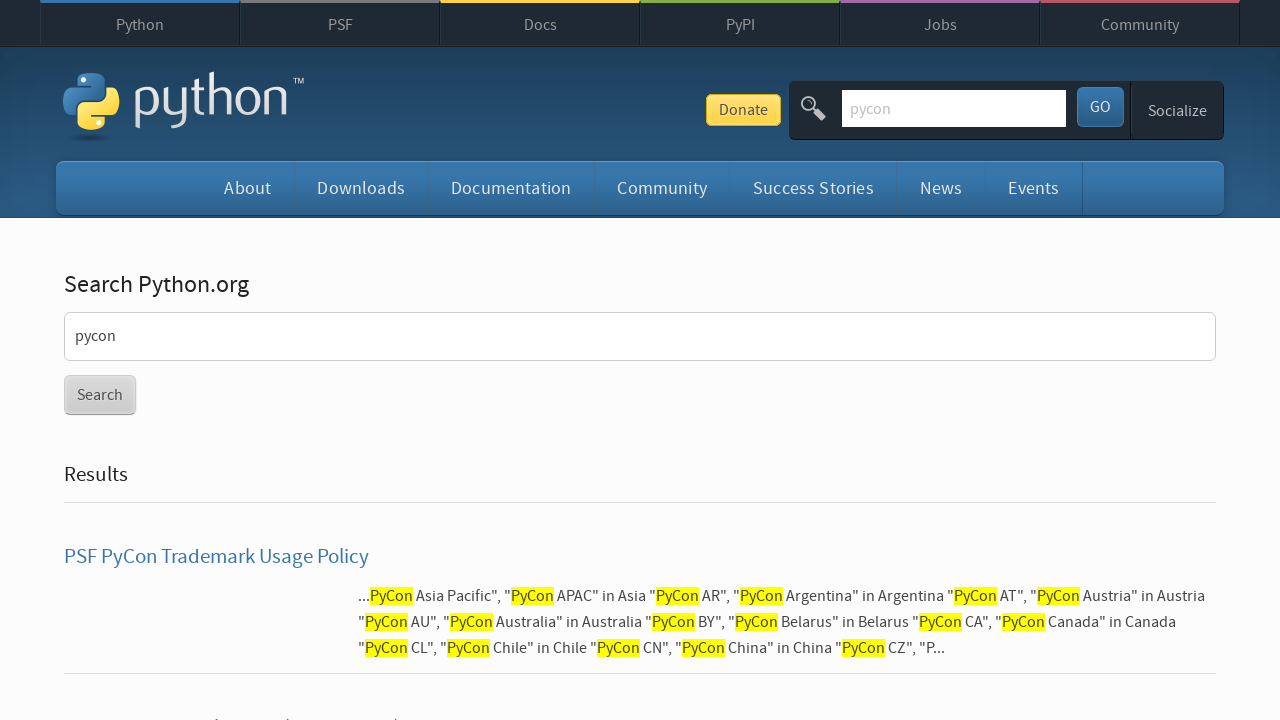

Waited for network idle state
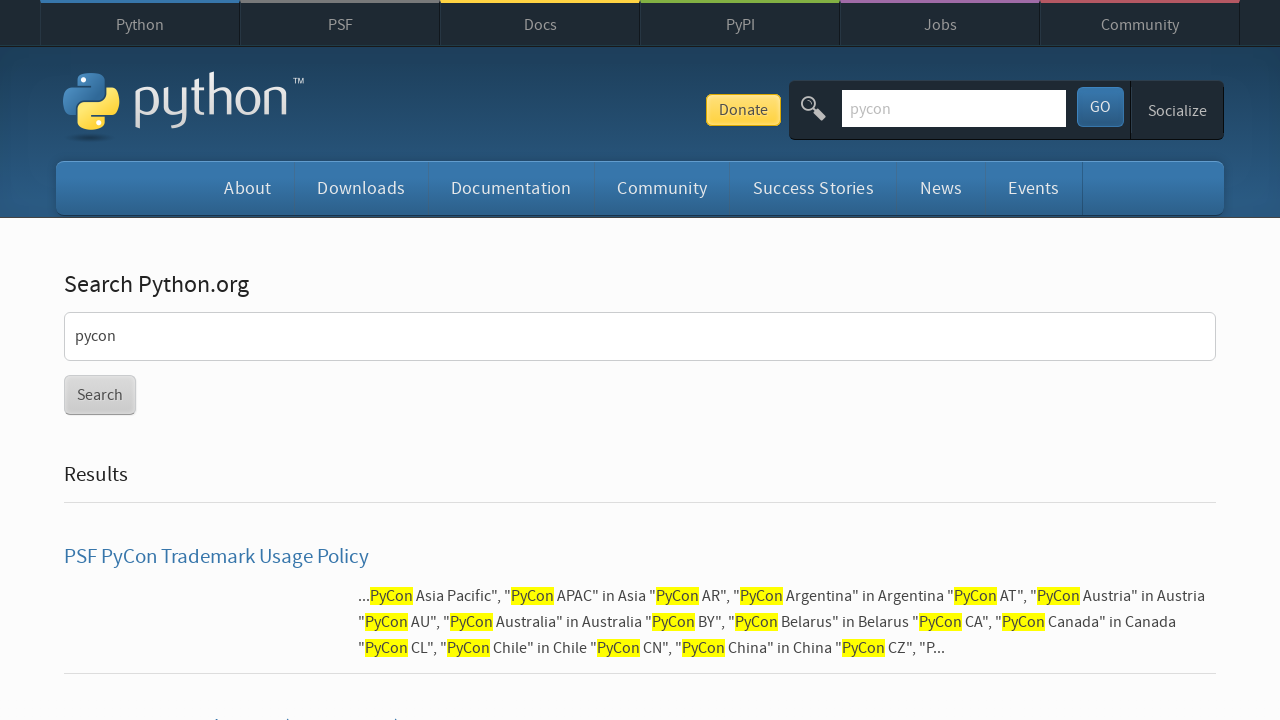

Verified search results are displayed (no 'No results found' message)
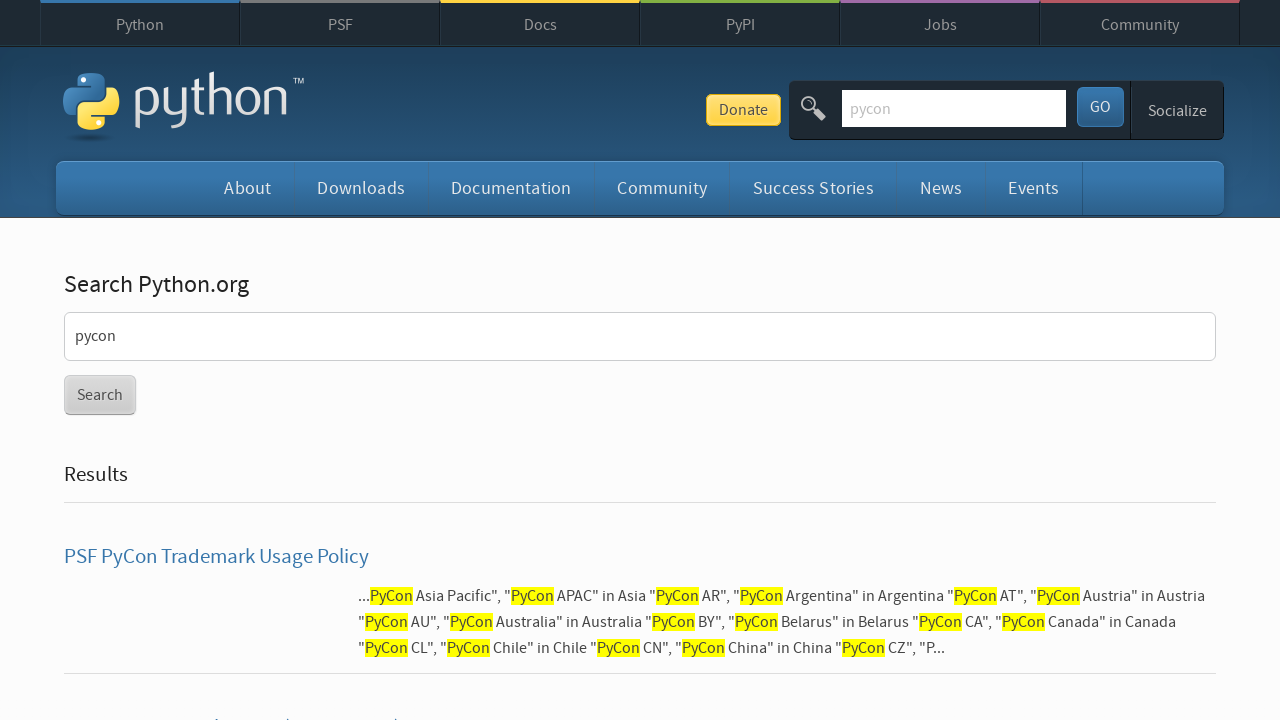

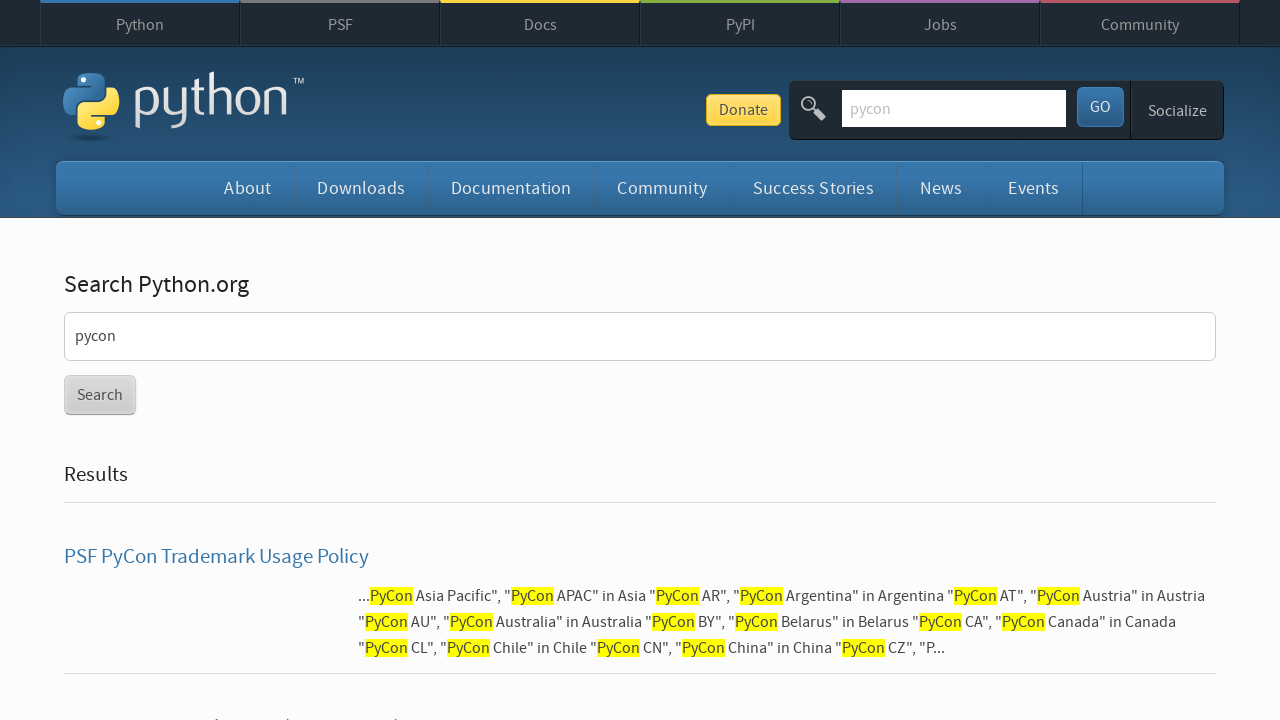